Tests the help button functionality by clicking it and verifying the help page loads with the correct heading

Starting URL: https://b2c.passport.rt.ru/auth/realms/b2c/protocol/openid-connect/auth?client_id=account_b2c&redirect_uri=https://b2c.passport.rt.ru/account_b2c/login?theme%3Dlight&response_type=code&scope=openid&state=ac430121-8a61-410e-8d51-016d4d0a1a5b&theme=light&auth_type

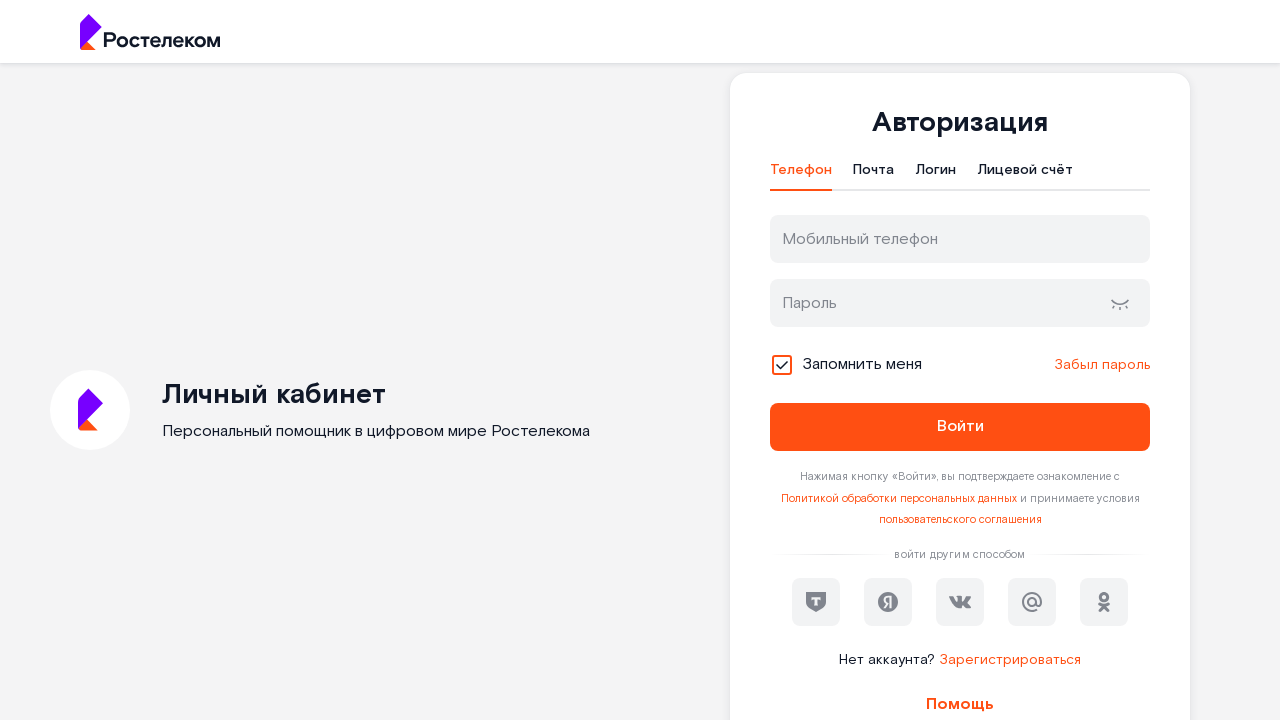

Clicked the Help button at (960, 704) on xpath=//*[@id="faq-open"]/a[1]
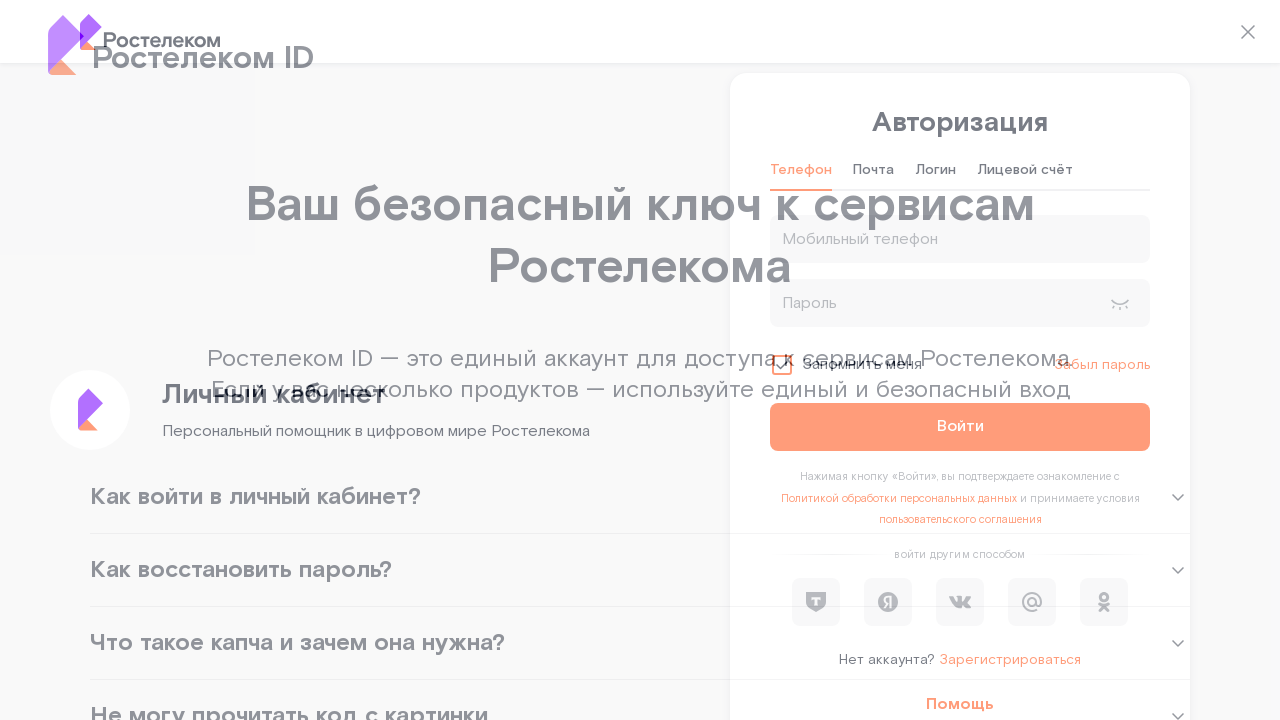

Help page heading loaded
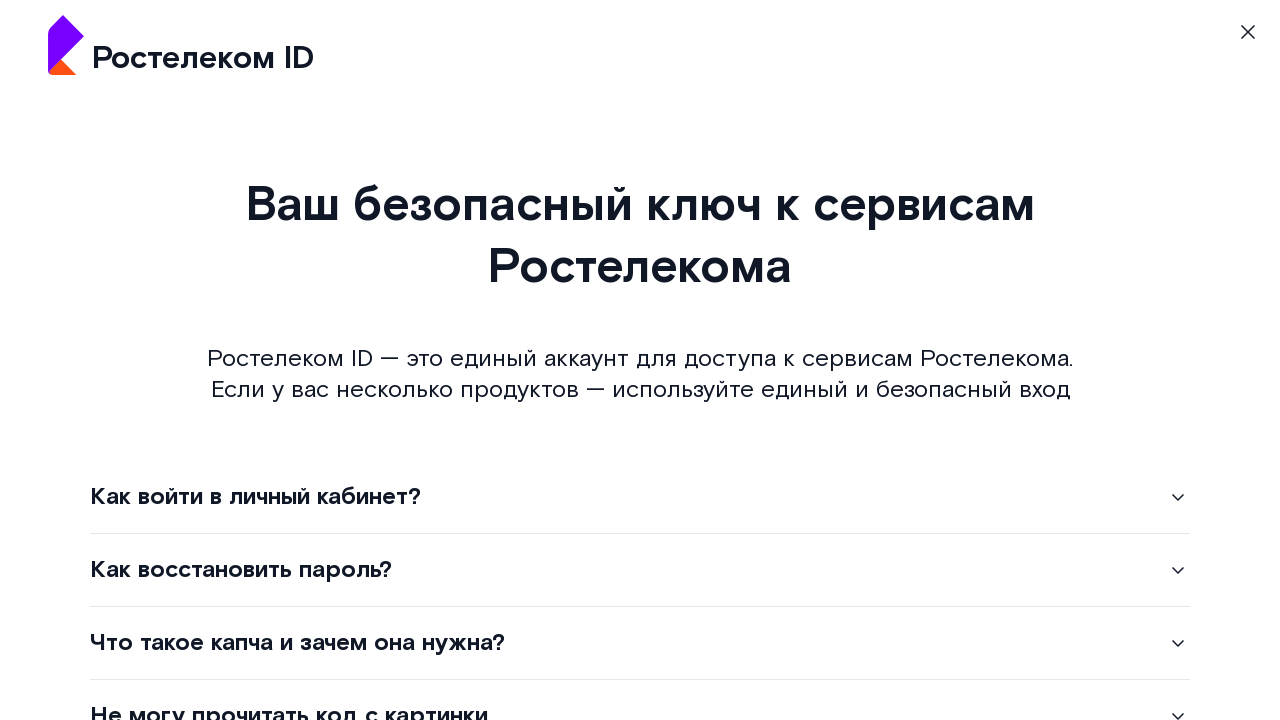

Verified help page heading text matches expected value: 'Ваш безопасный ключ к сервисам Ростелекома'
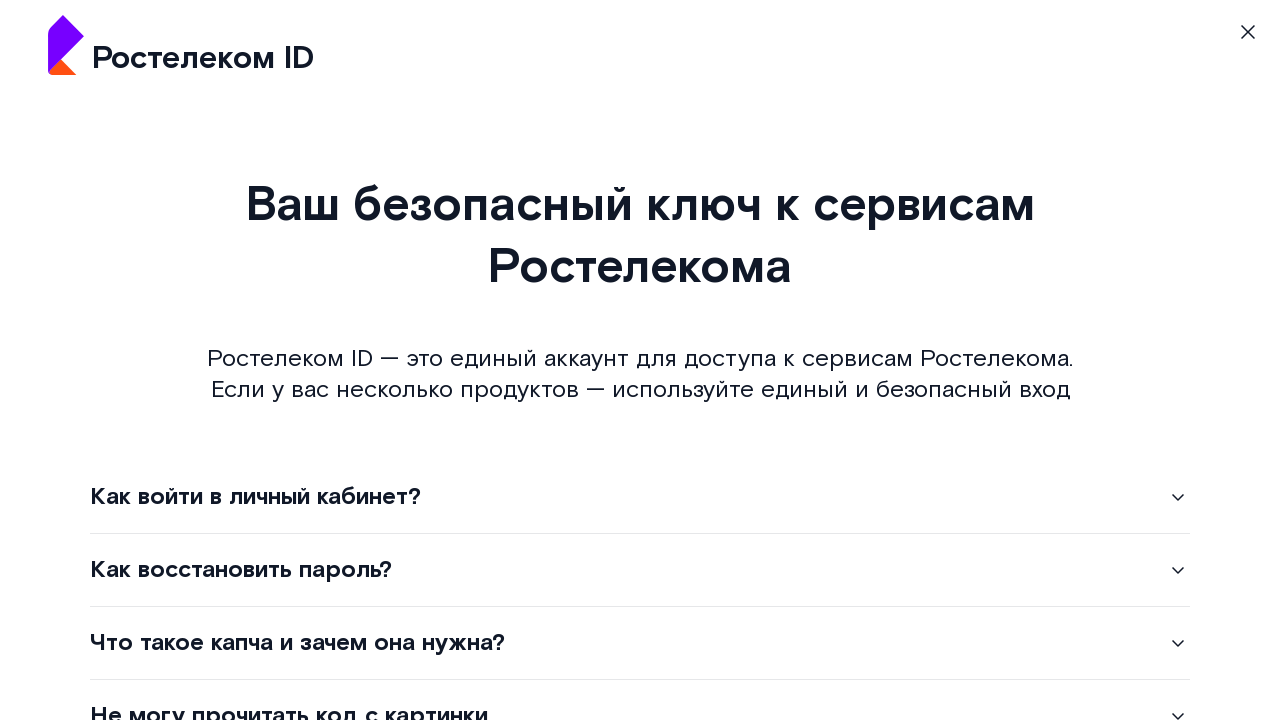

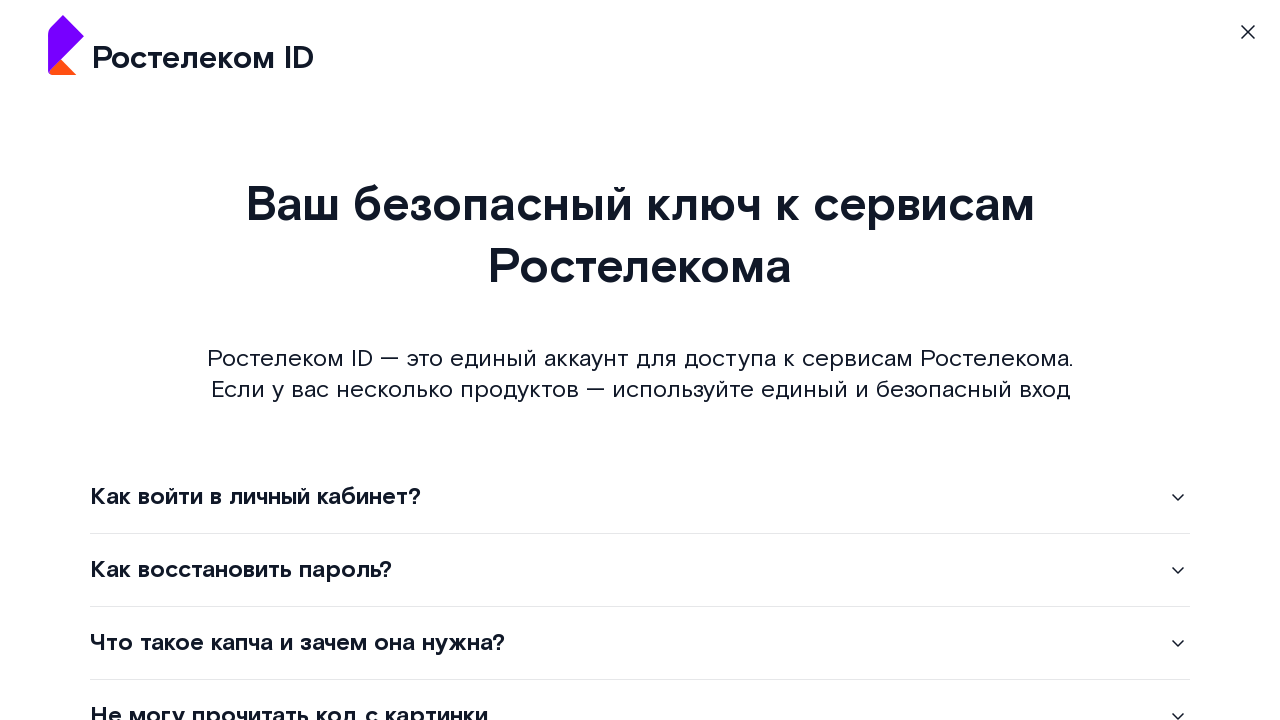